Navigates to an RV product page on Camping World, hovers over price and payment elements to reveal tooltips, and verifies the tooltips become visible.

Starting URL: https://rv.campingworld.com/rv/2595671

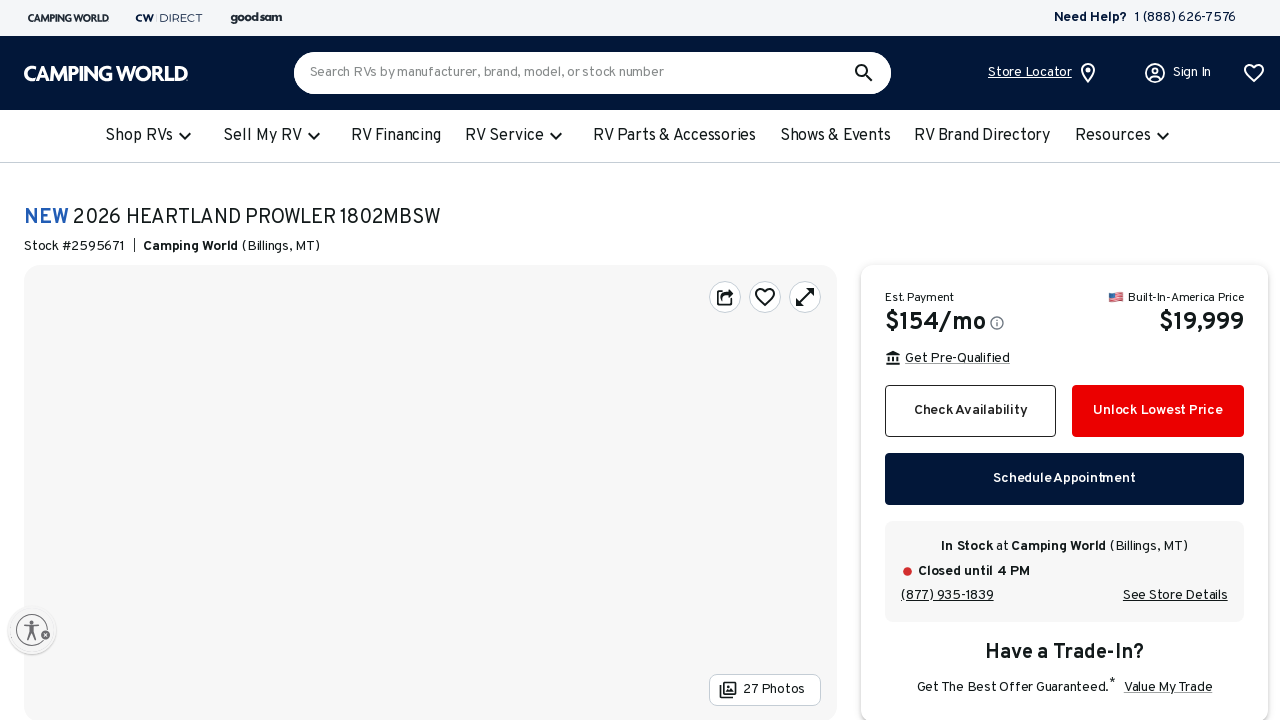

Page loaded with networkidle state
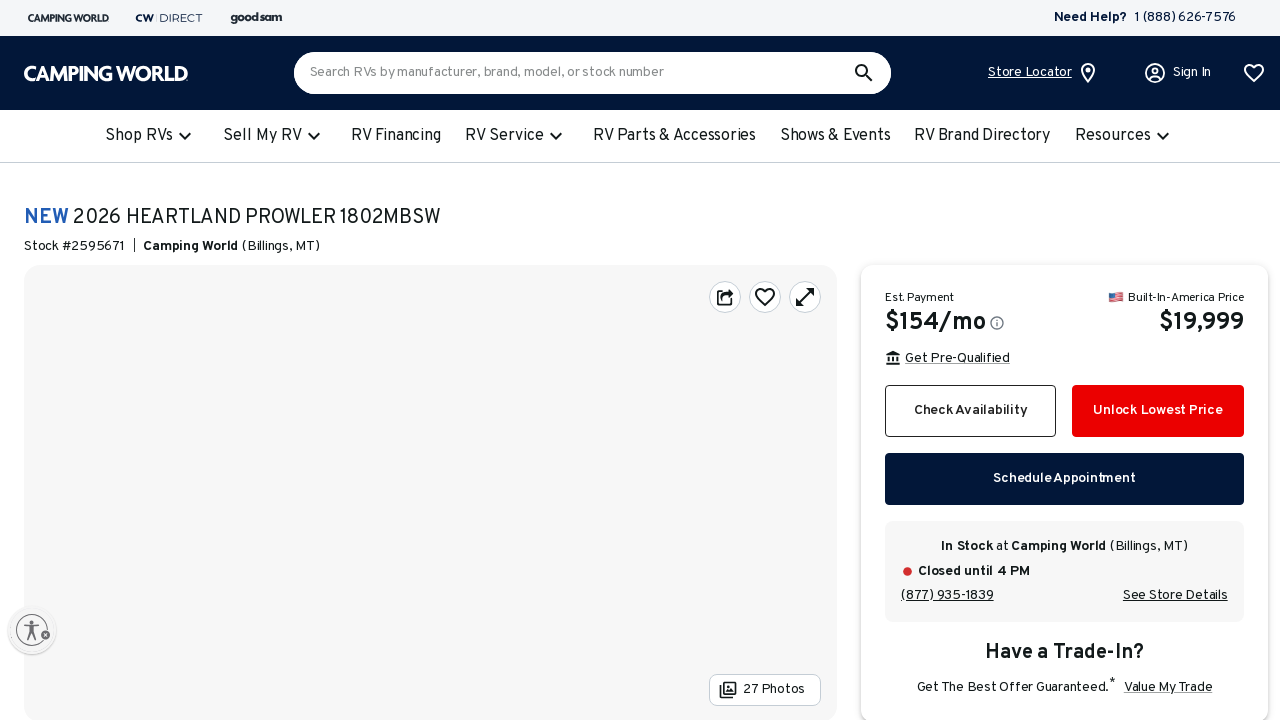

Set ZIP code 97201 in localStorage and cookie
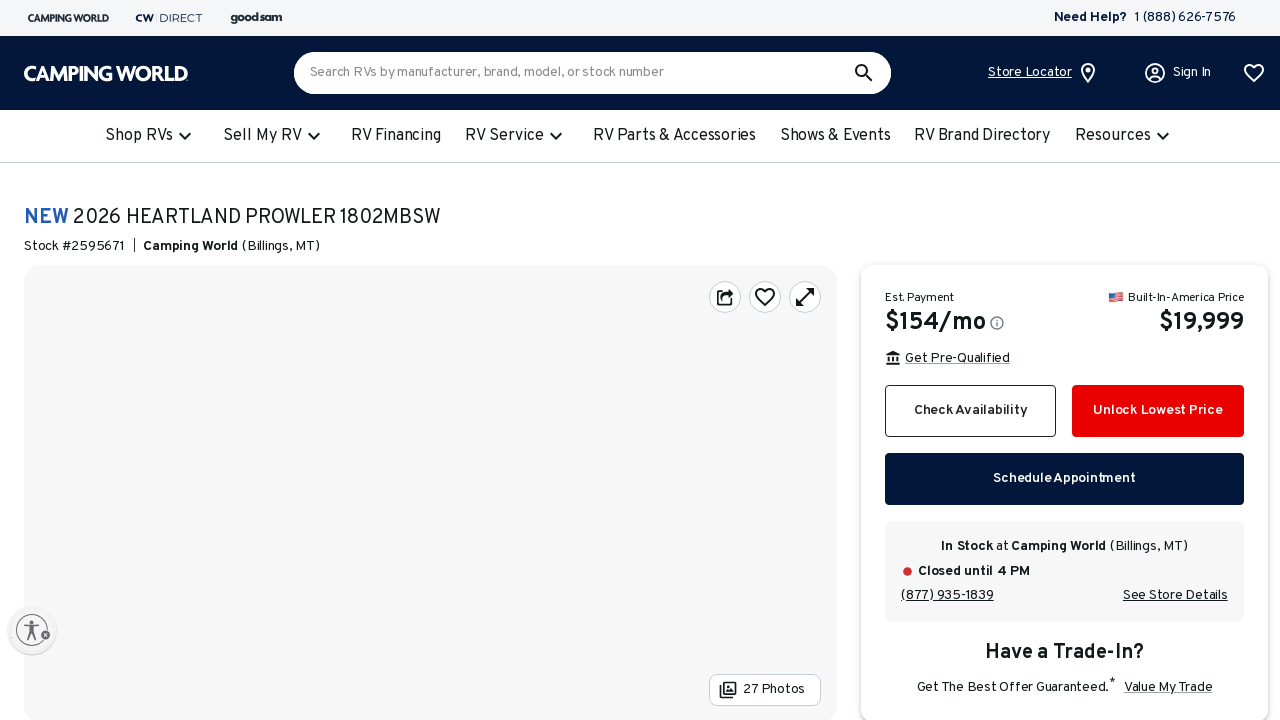

Added CSS to hide overlay elements
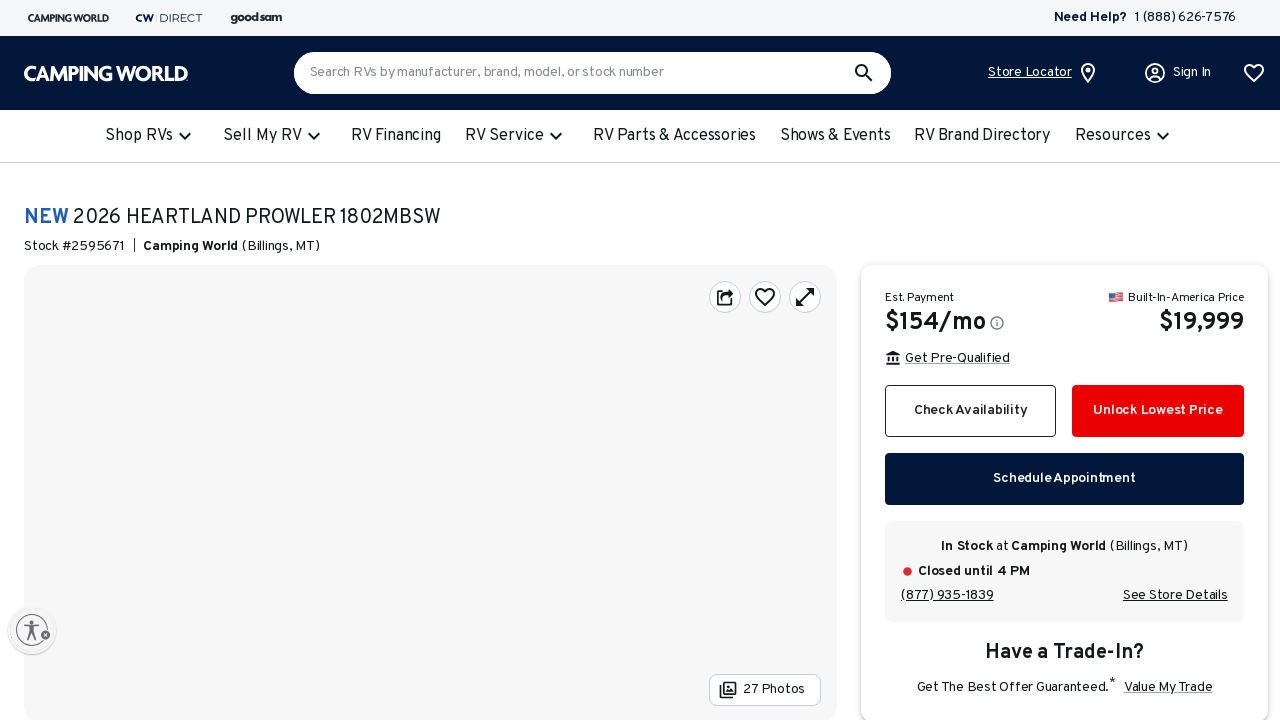

Located and scrolled price element into view
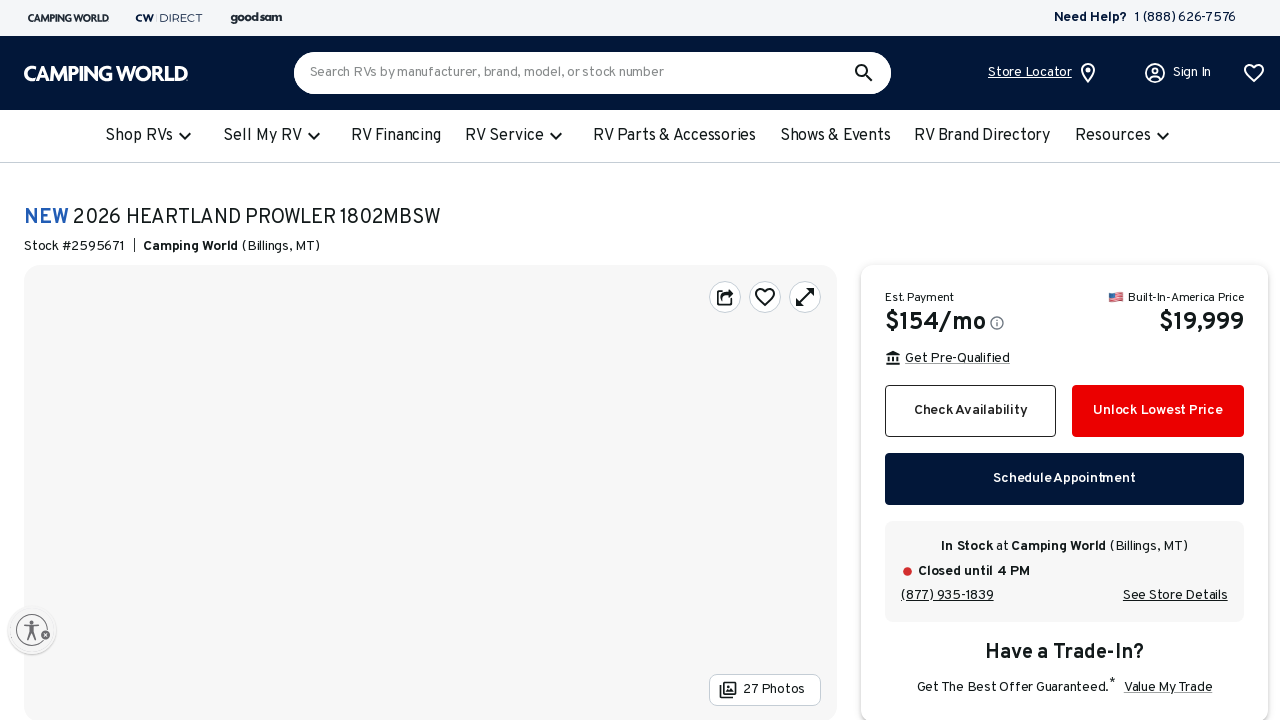

Hovered over price element or icon to trigger tooltip at (997, 323) on .MuiTypography-root.MuiTypography-subtitle1 >> nth=0 >> xpath=following::*[conta
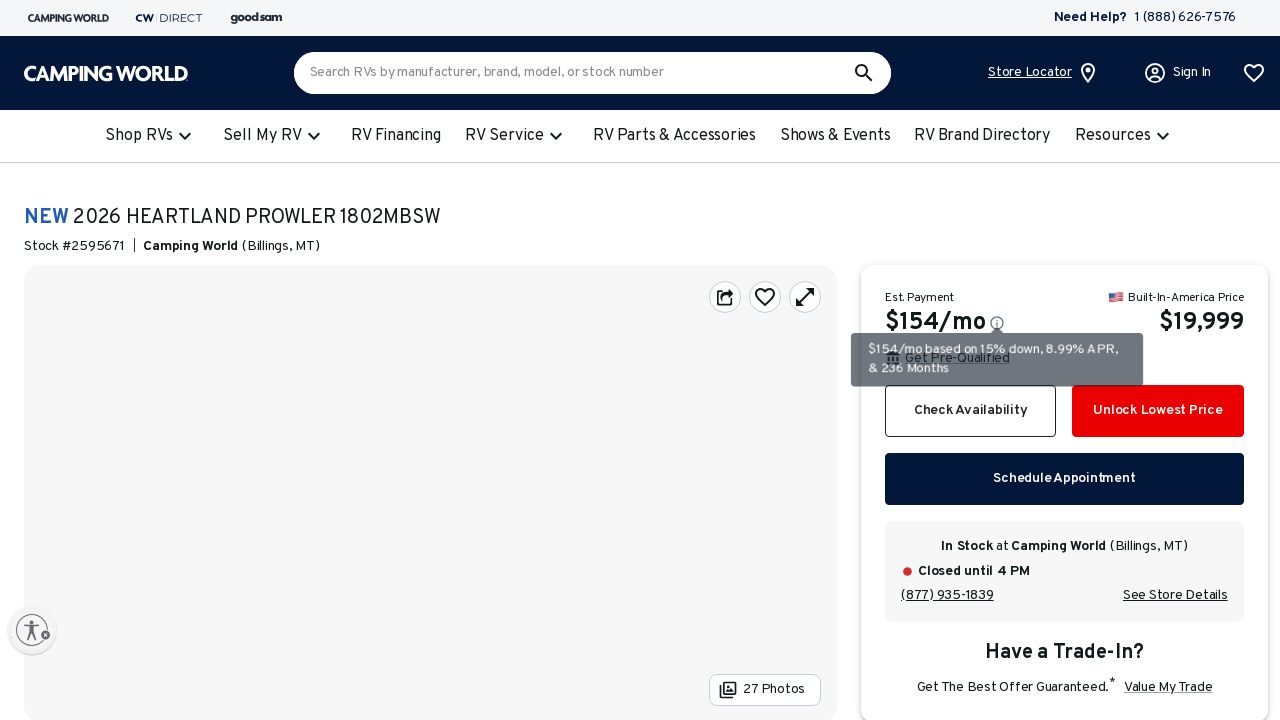

Price tooltip became visible
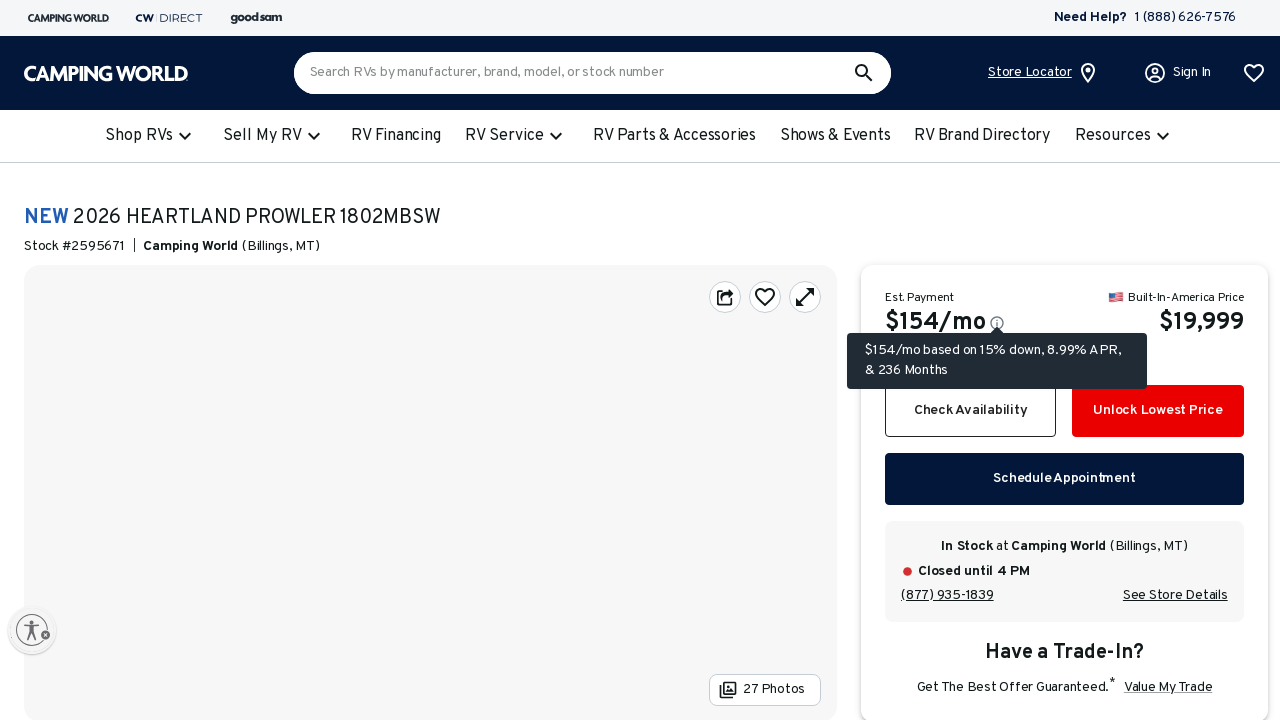

Waited 300ms for tooltip animation
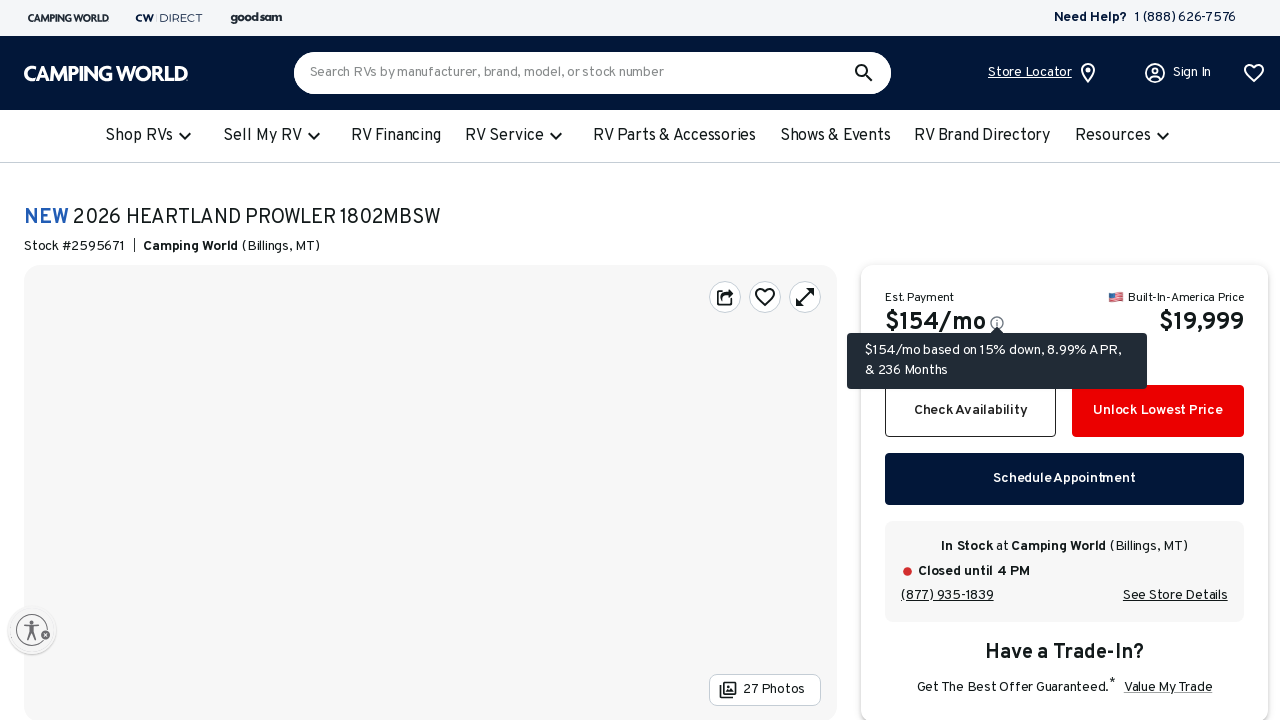

Located and scrolled payment element into view
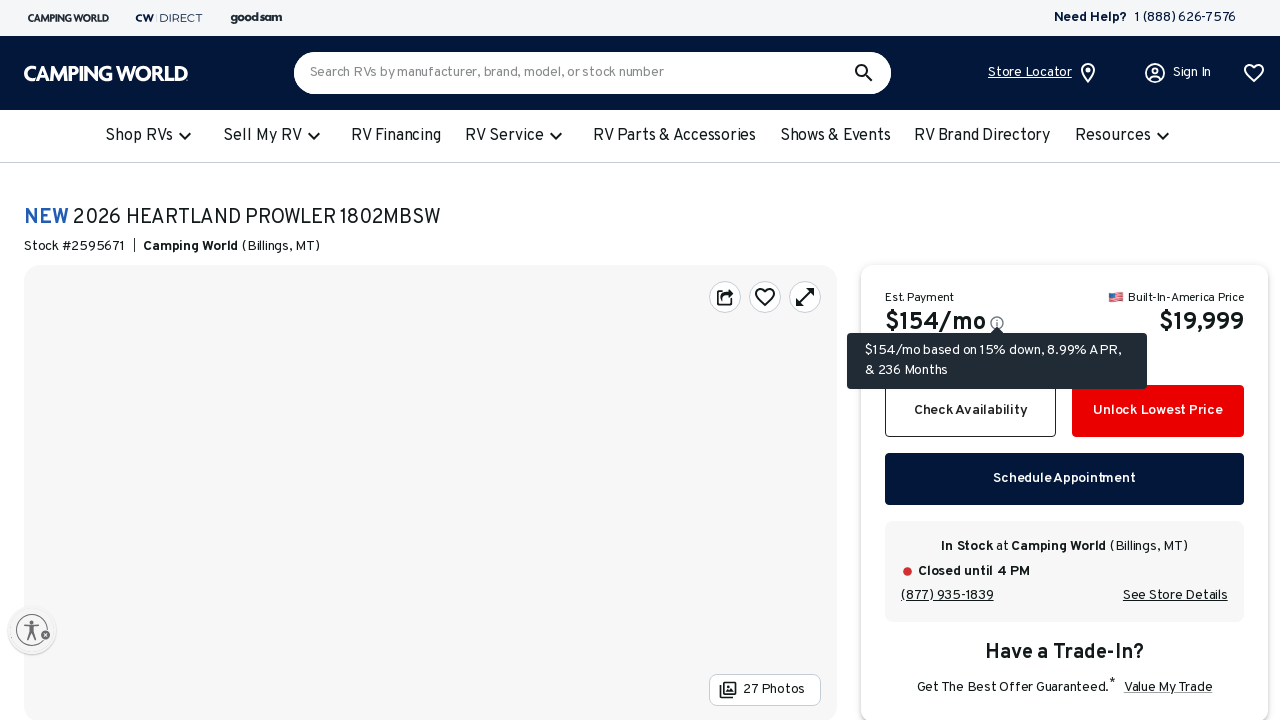

Located payment icon and scrolled into view
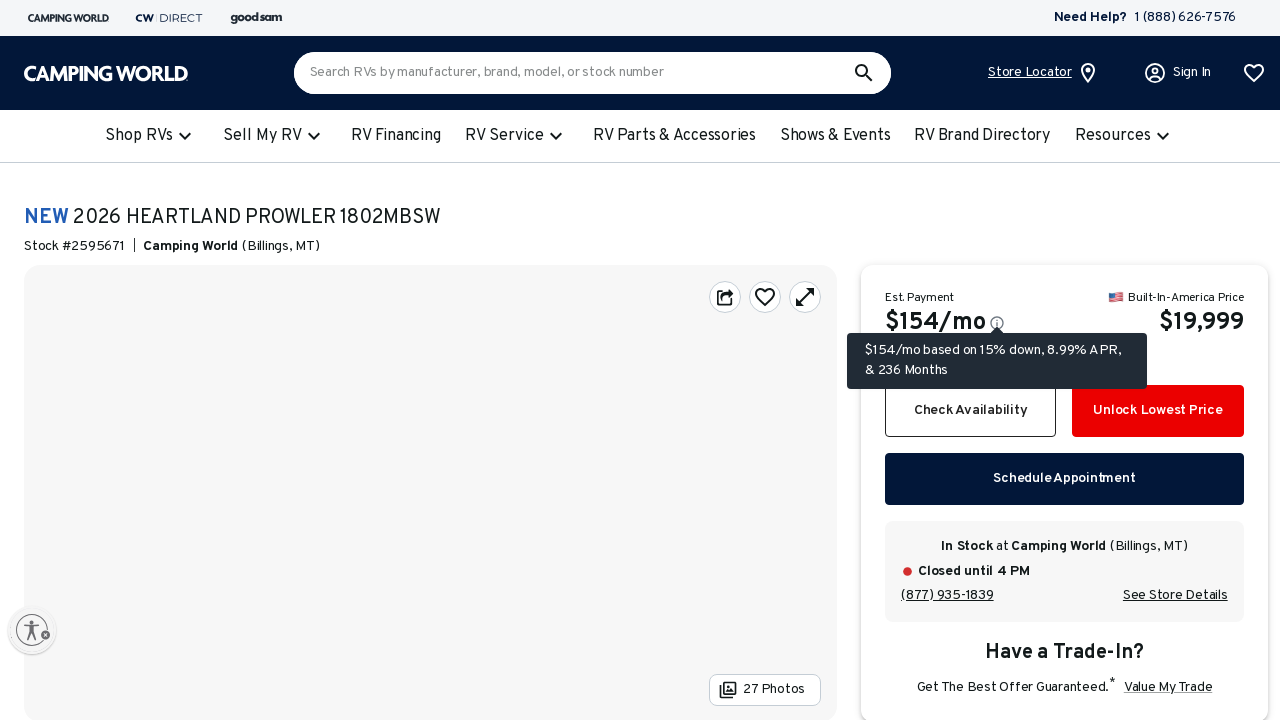

Dispatched multiple synthetic mouse events to payment trigger
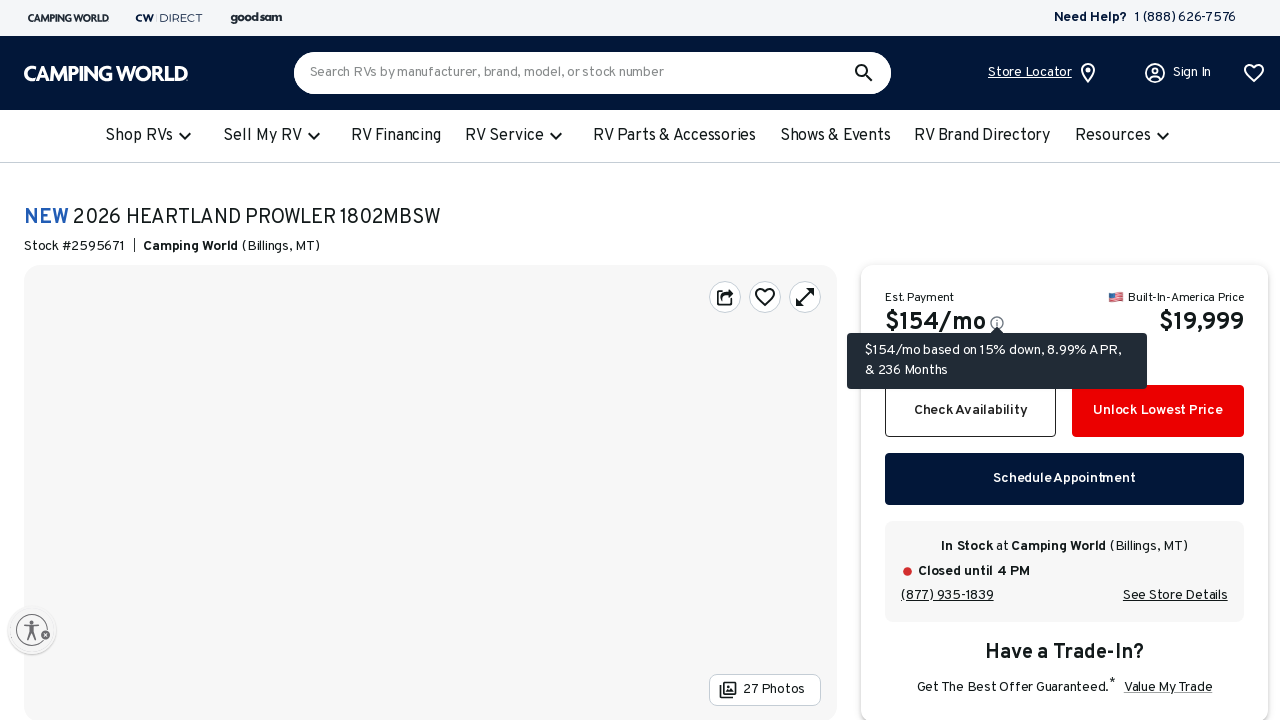

Payment tooltip became visible
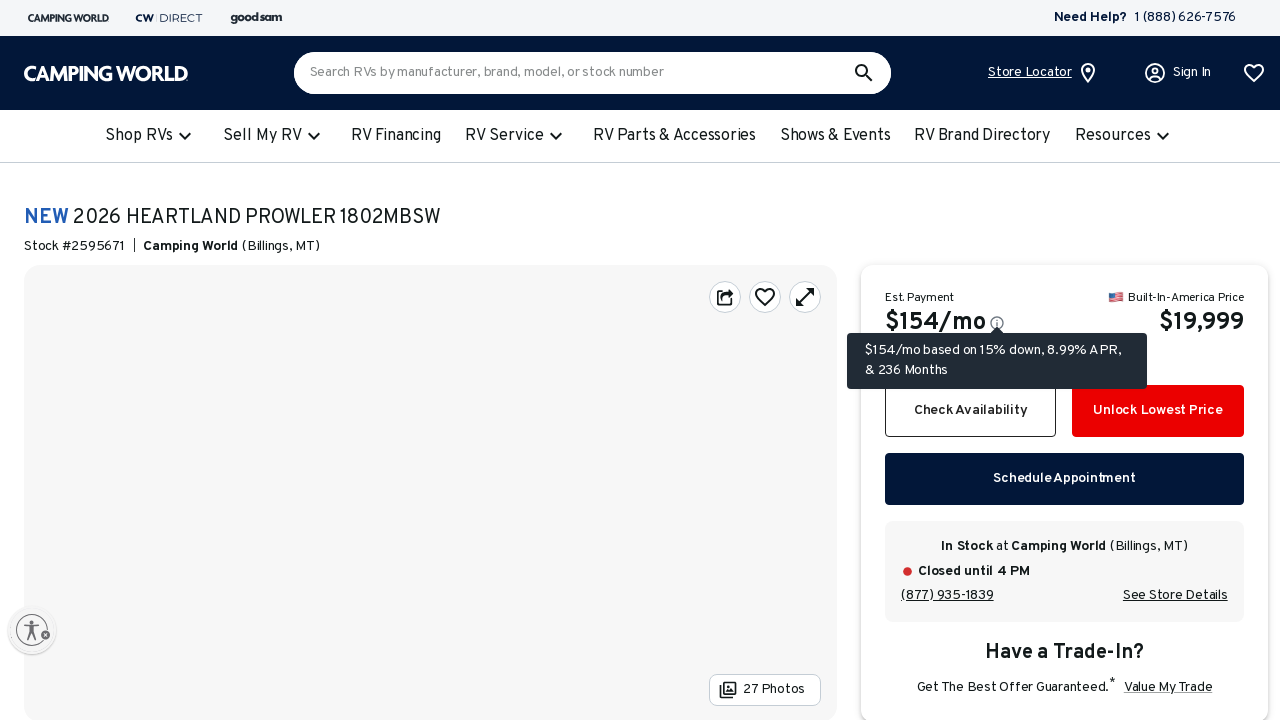

Waited 400ms for payment tooltip animation
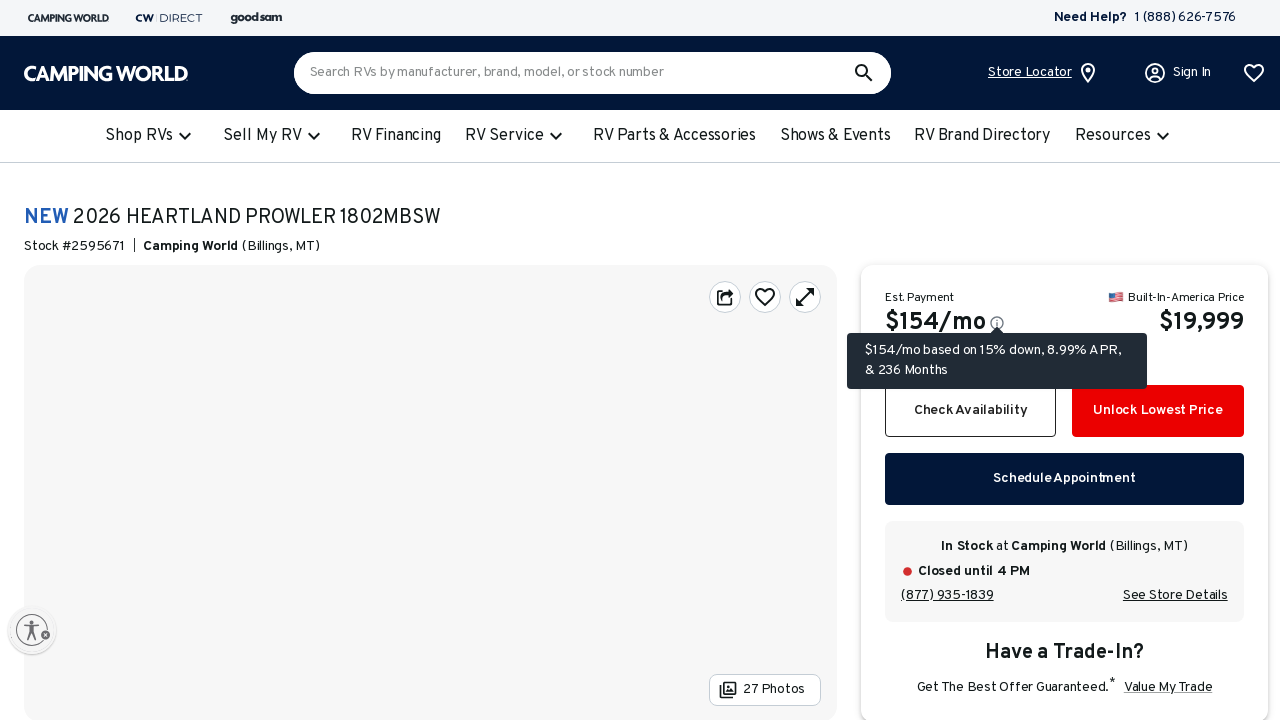

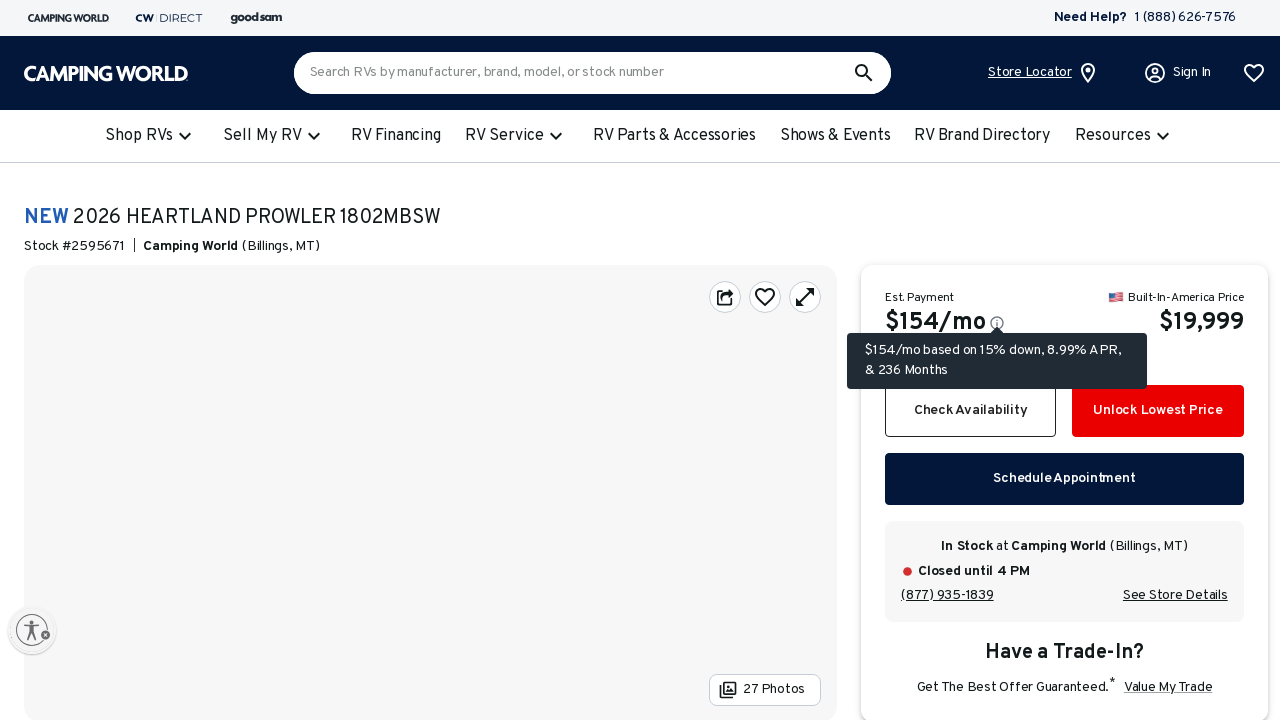